Tests table sorting functionality and searches for a specific item ("Rice") across paginated results, retrieving its price when found

Starting URL: https://rahulshettyacademy.com/seleniumPractise/#/offers

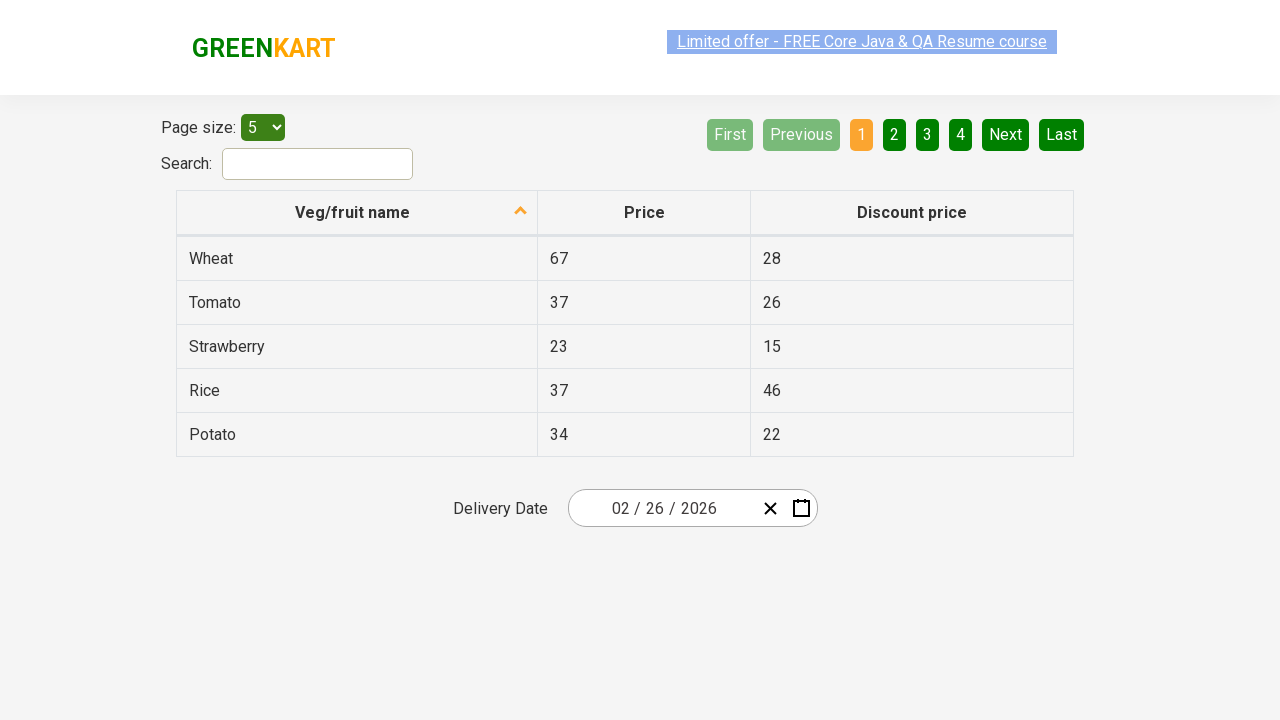

Clicked first column header to sort table at (357, 213) on xpath=//tr/th[1]
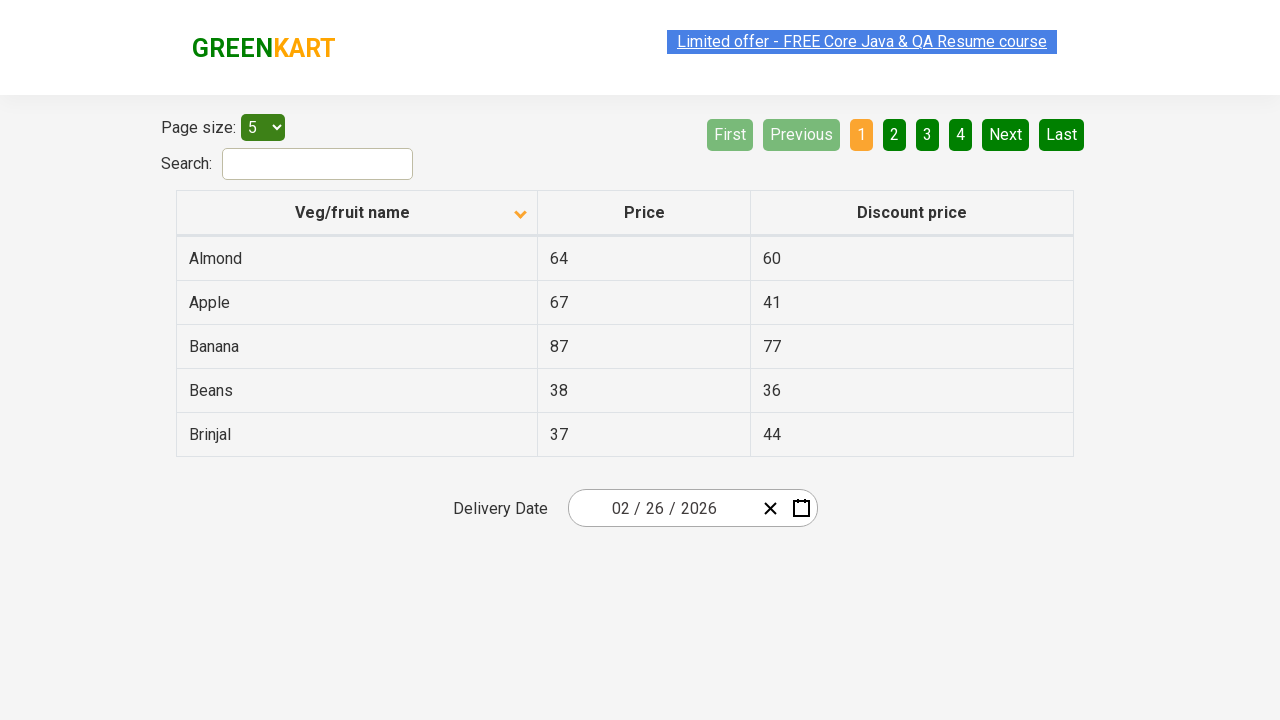

Retrieved all items from first column
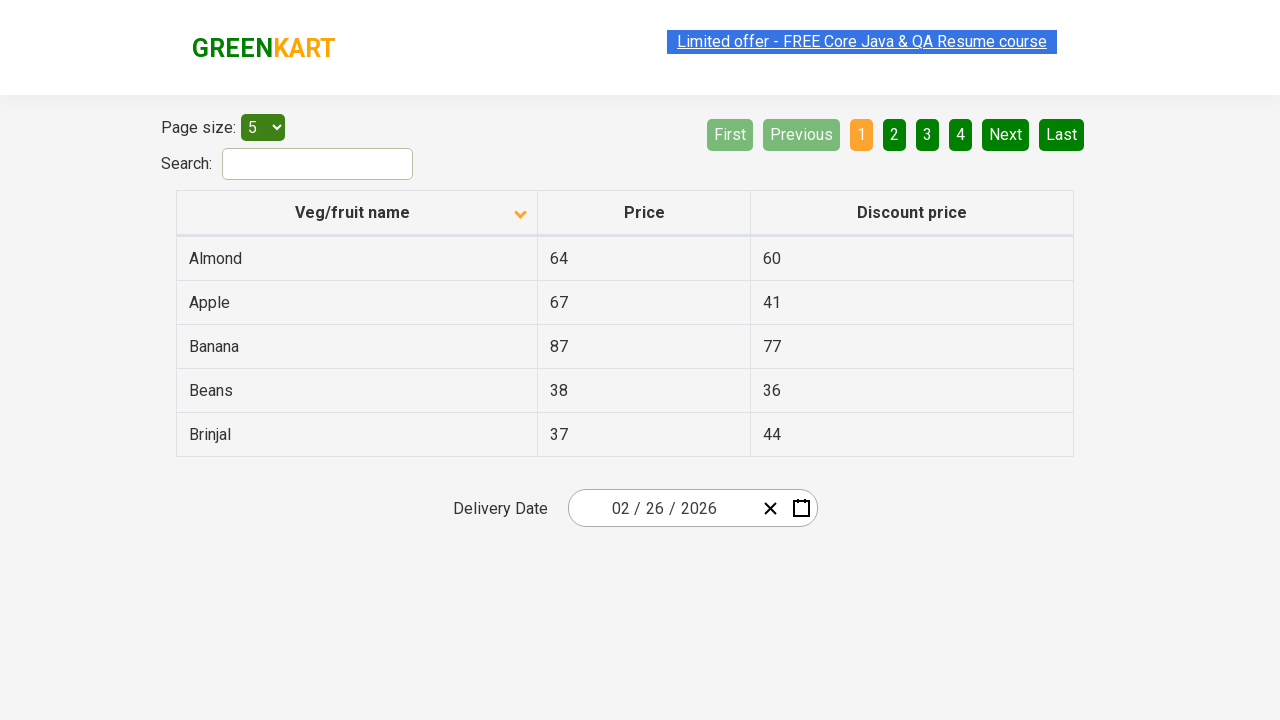

Verified table is sorted correctly
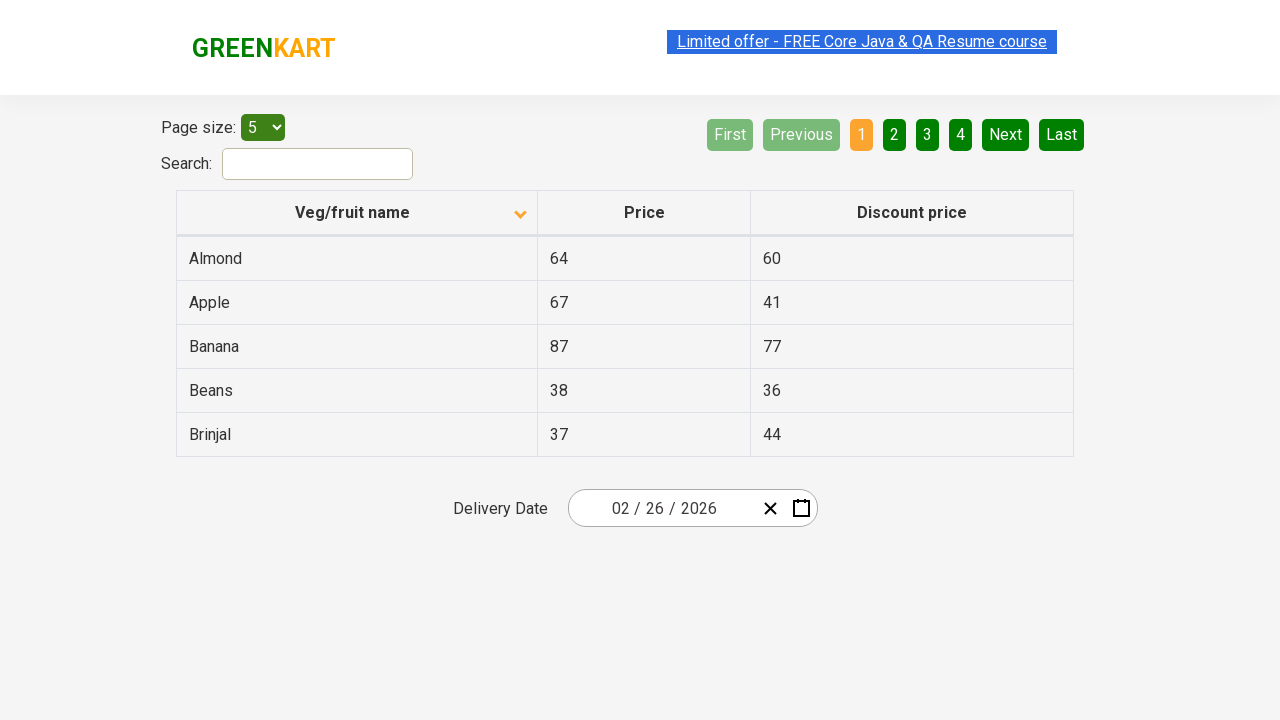

Retrieved all rows from first column
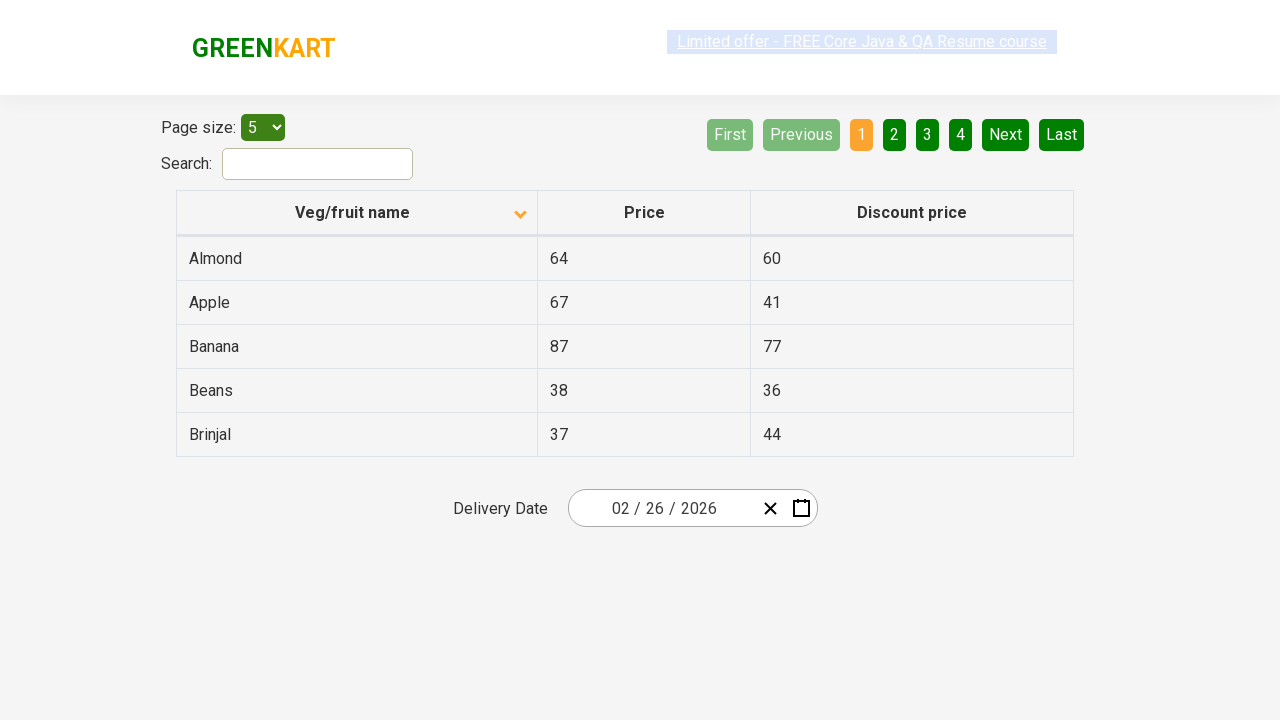

Clicked Next button to go to next page at (1006, 134) on [aria-label='Next']
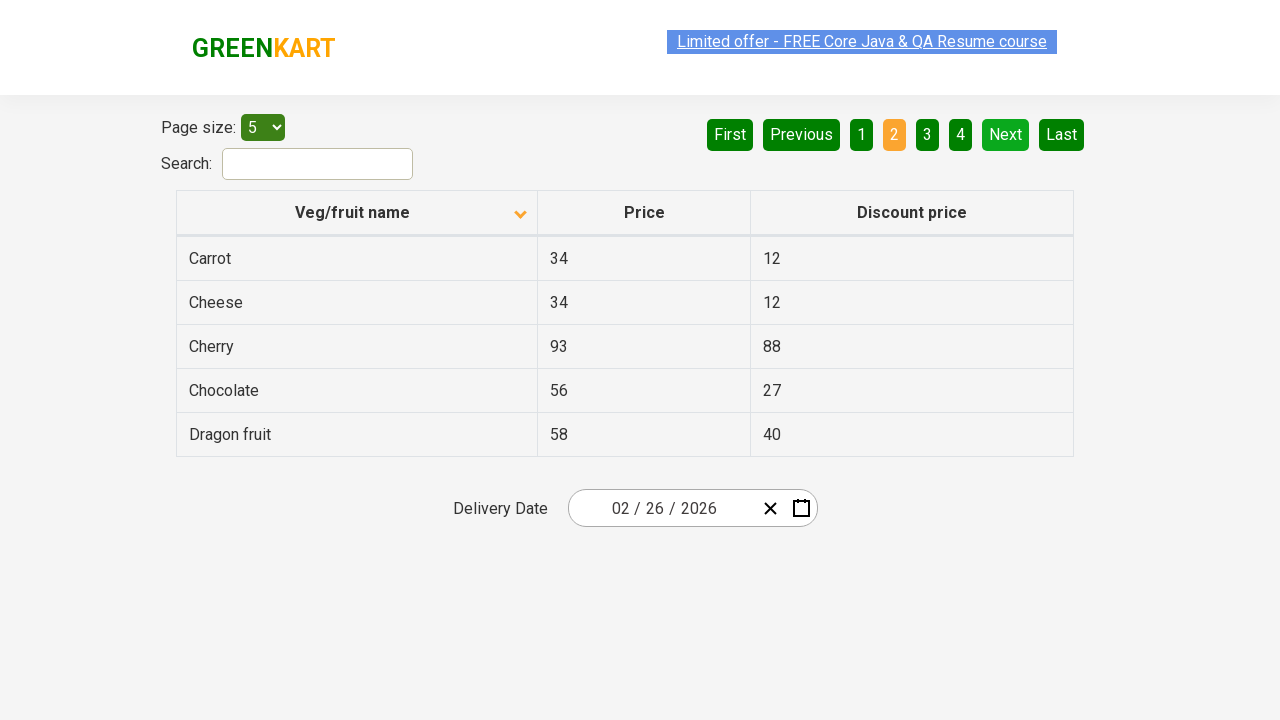

Waited for table to update after pagination
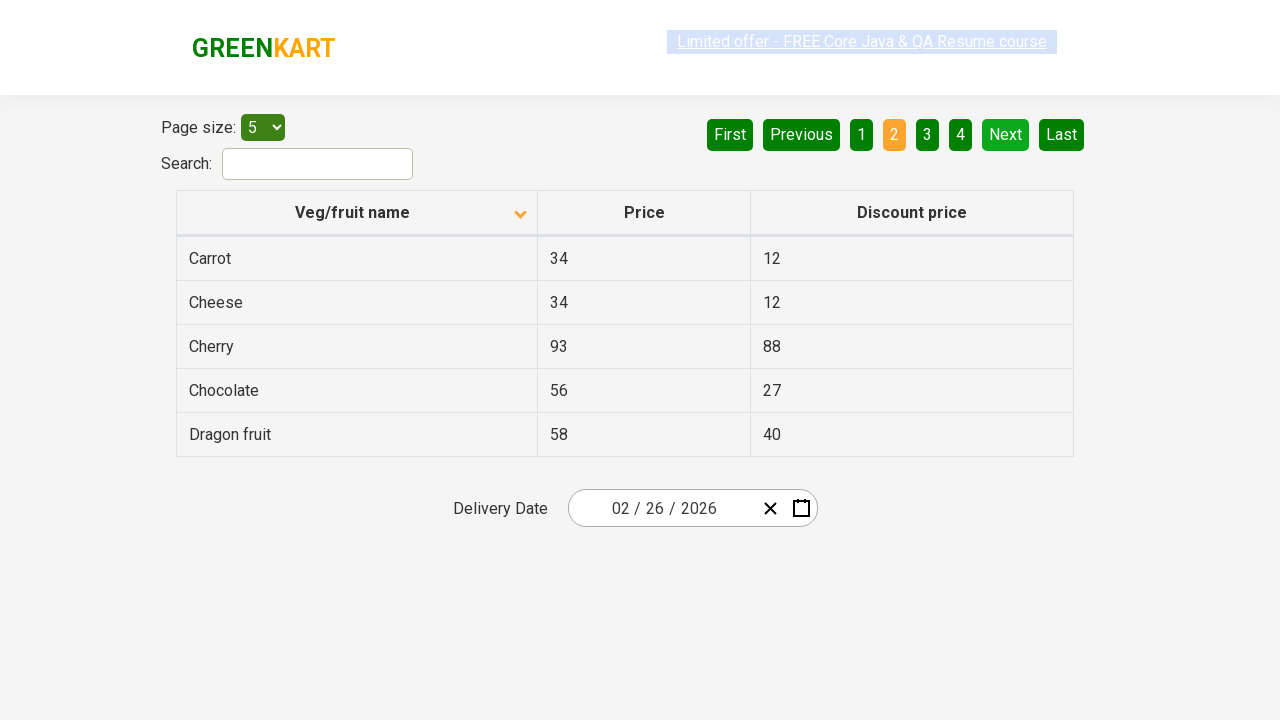

Retrieved all rows from first column
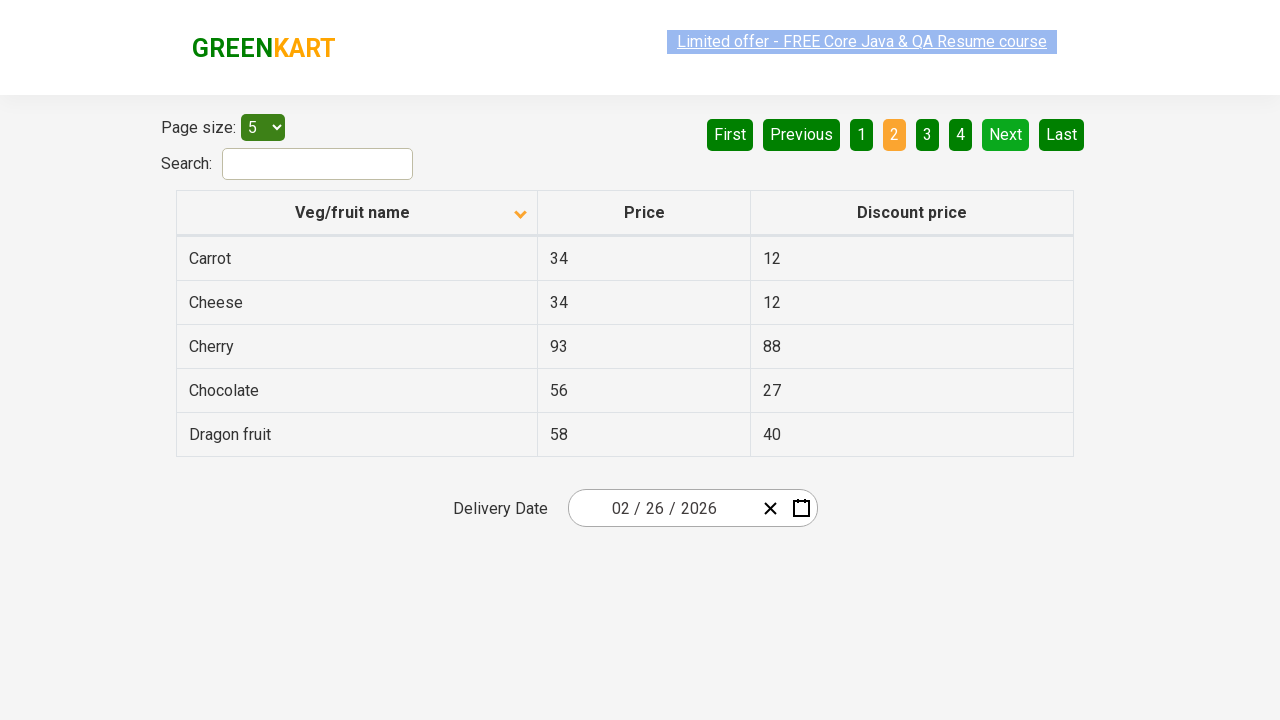

Clicked Next button to go to next page at (1006, 134) on [aria-label='Next']
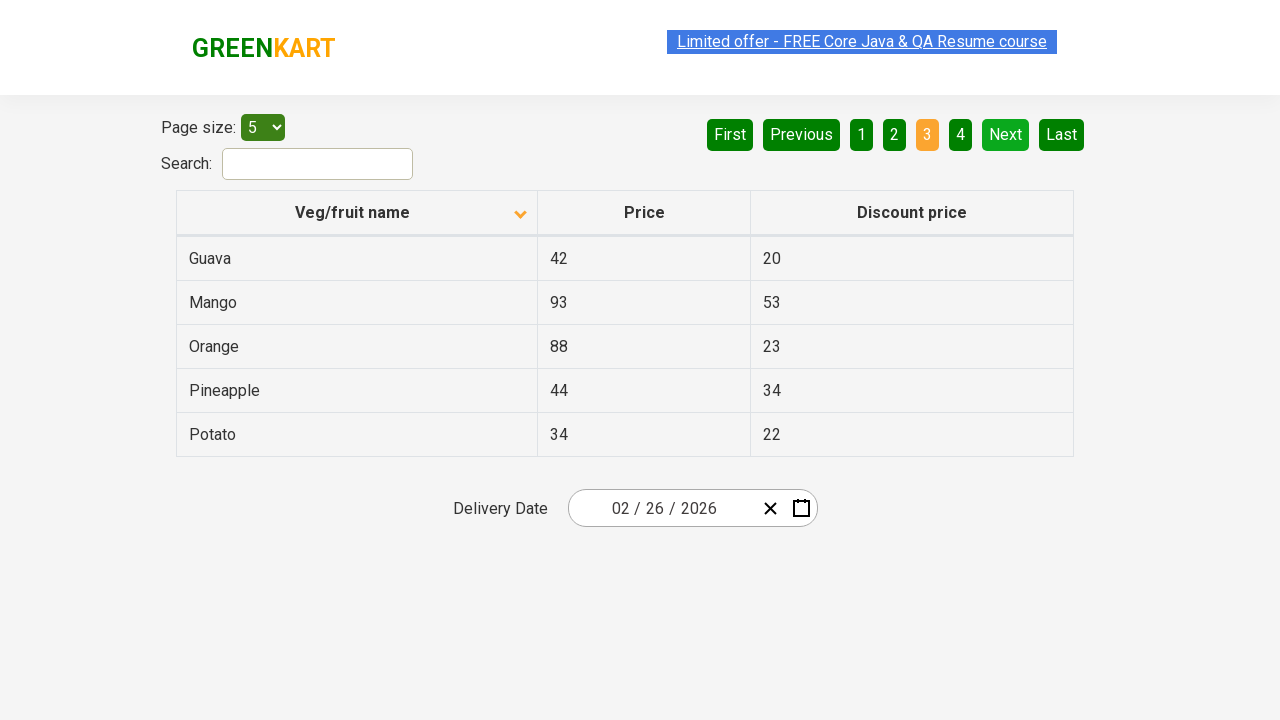

Waited for table to update after pagination
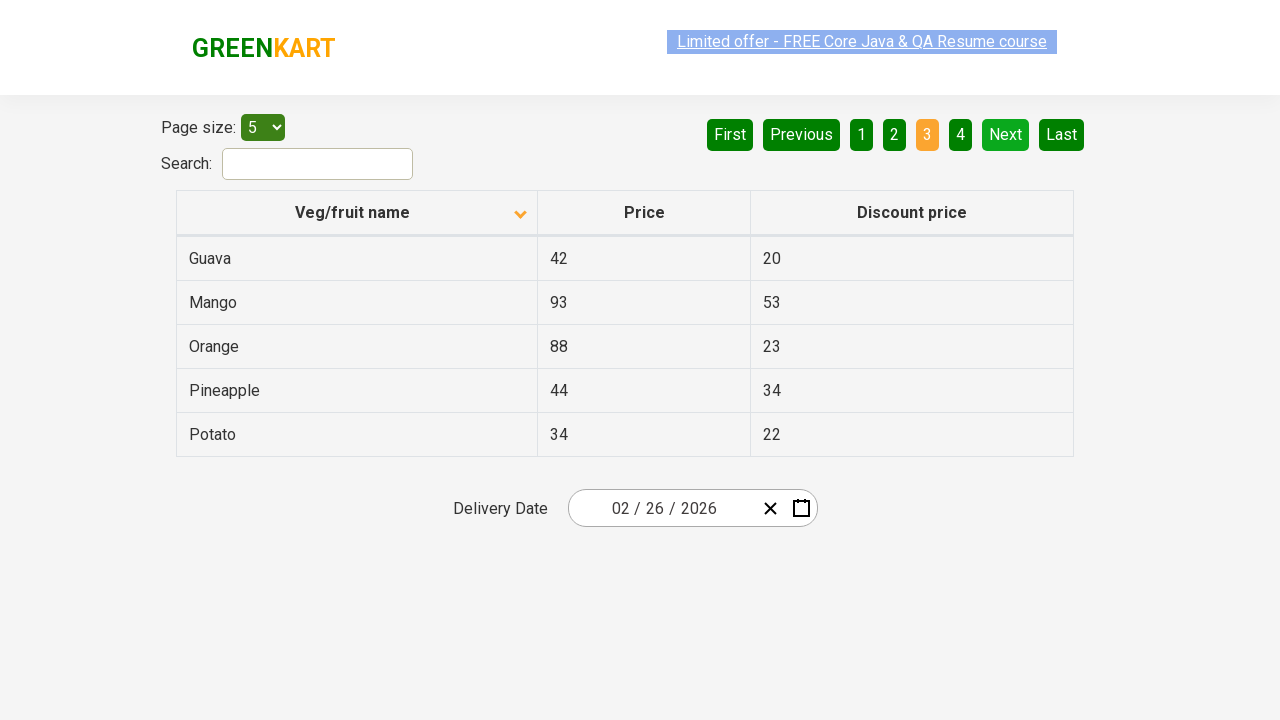

Retrieved all rows from first column
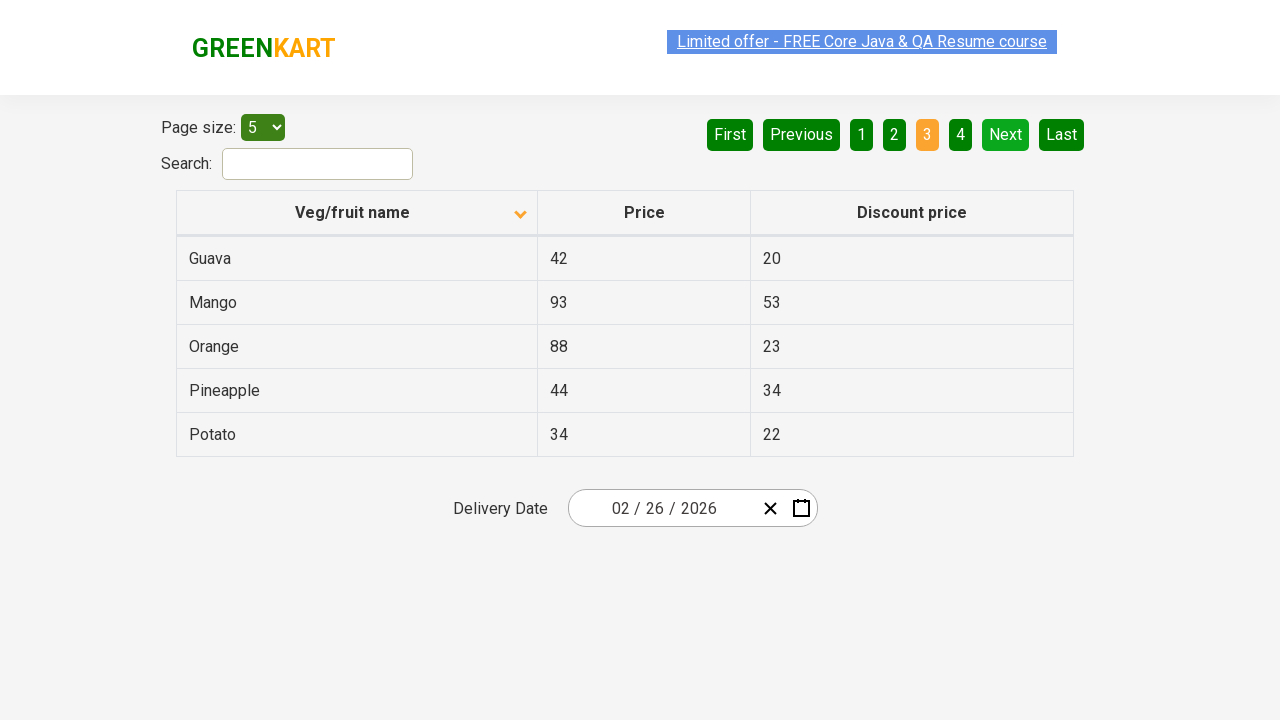

Clicked Next button to go to next page at (1006, 134) on [aria-label='Next']
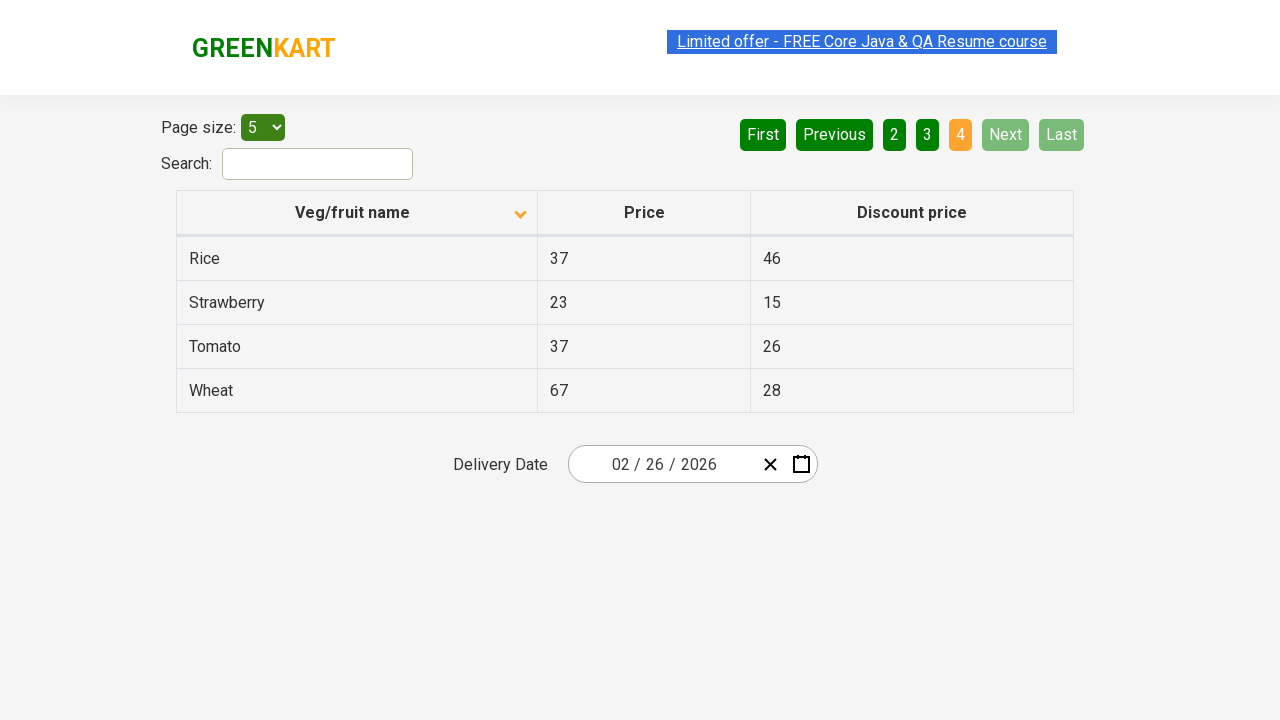

Waited for table to update after pagination
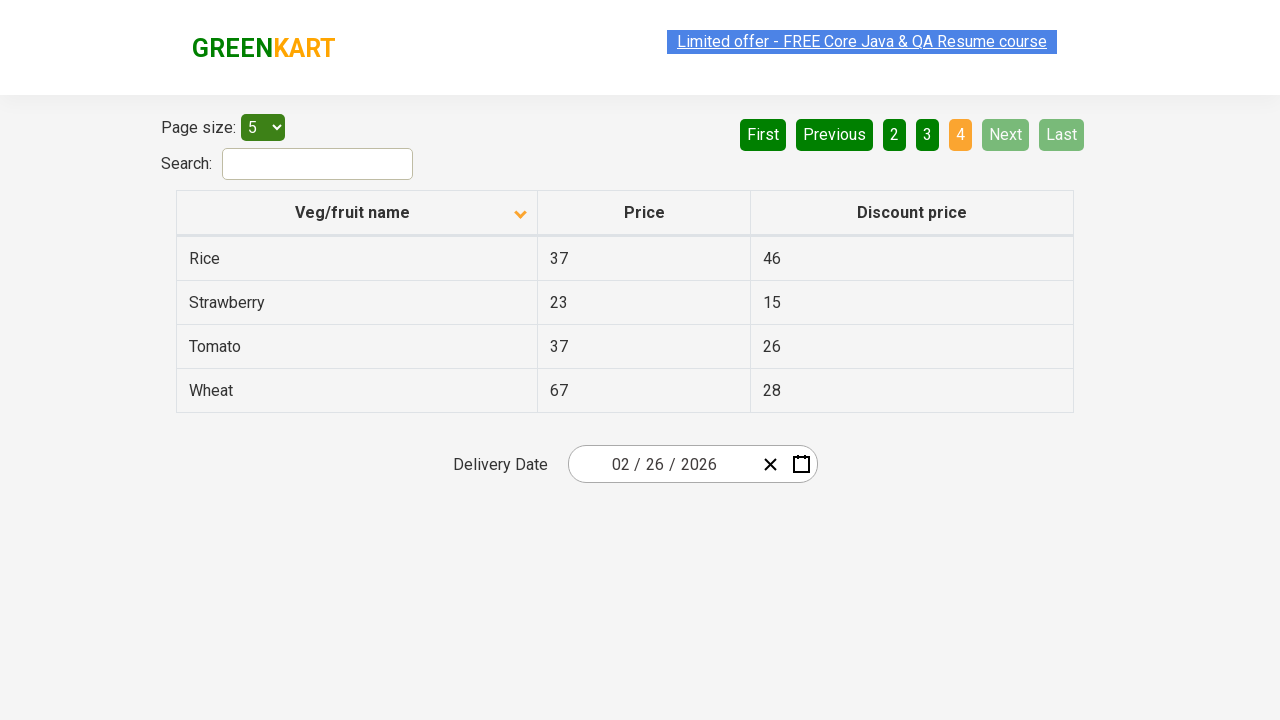

Retrieved all rows from first column
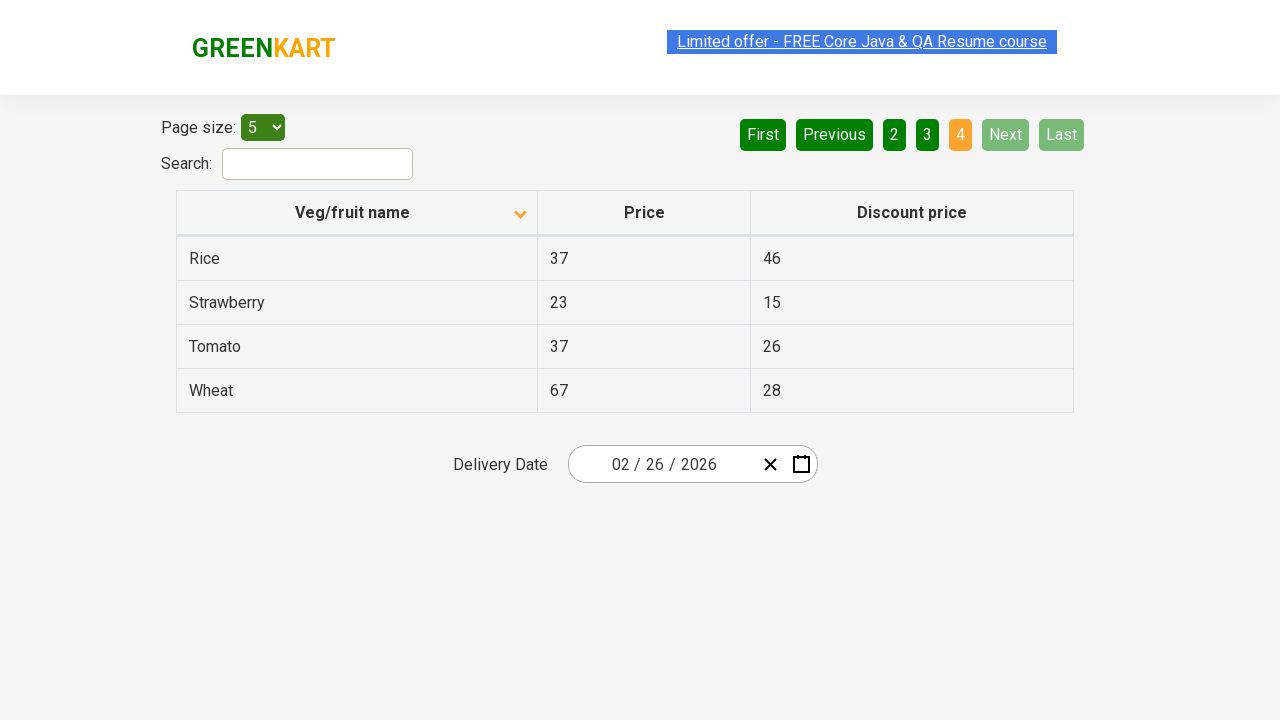

Found Rice item with price: 37
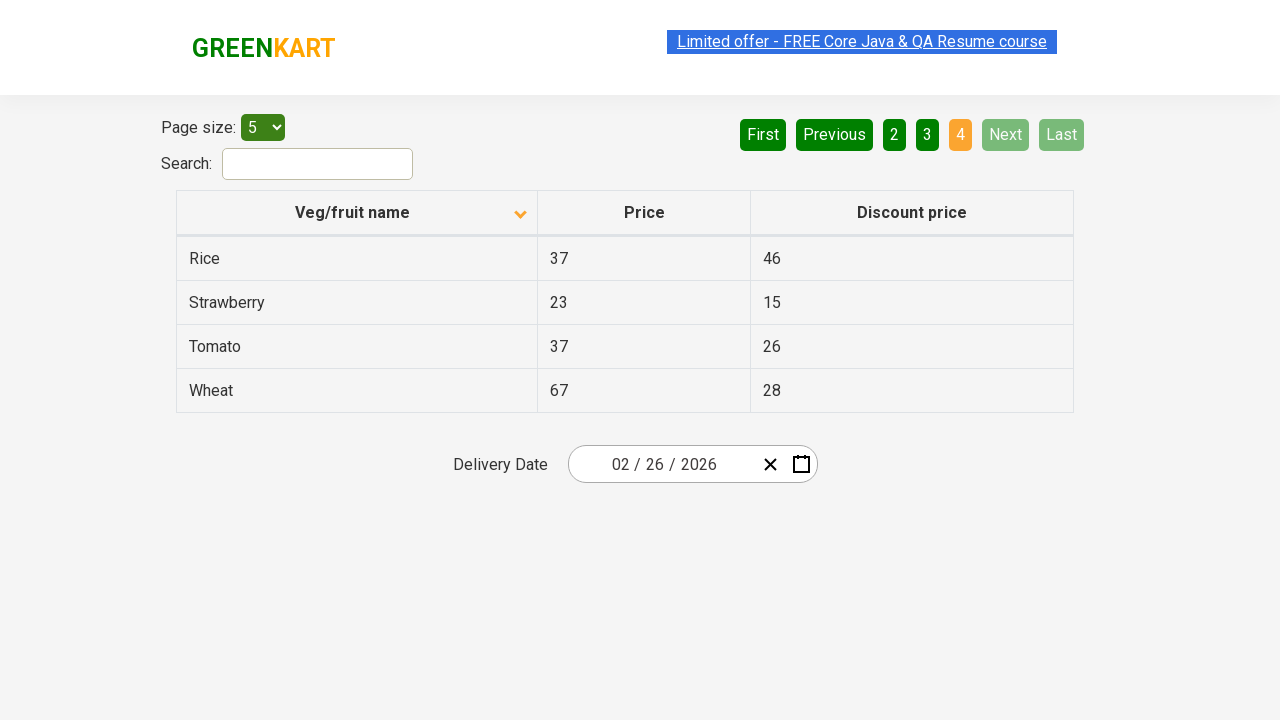

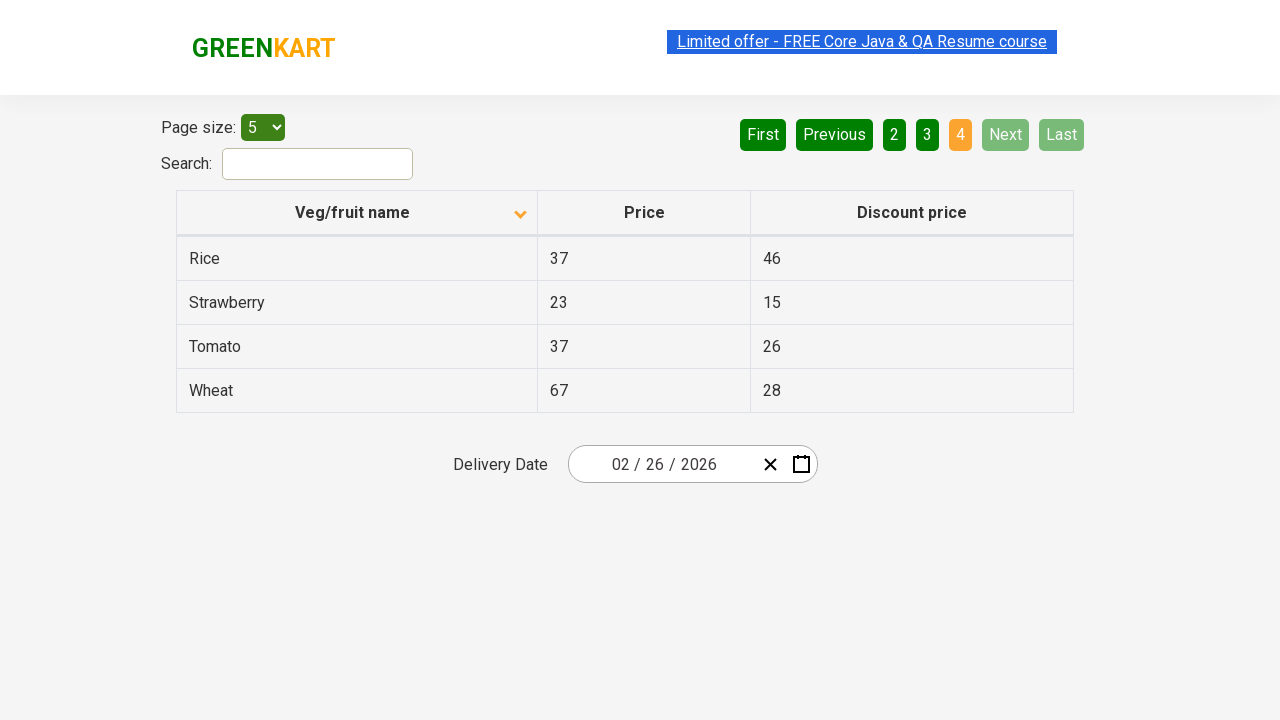